Tests dynamic properties page by waiting for a button to become clickable after a delay, and verifying another element becomes visible after a timeout.

Starting URL: https://demoqa.com/dynamic-properties

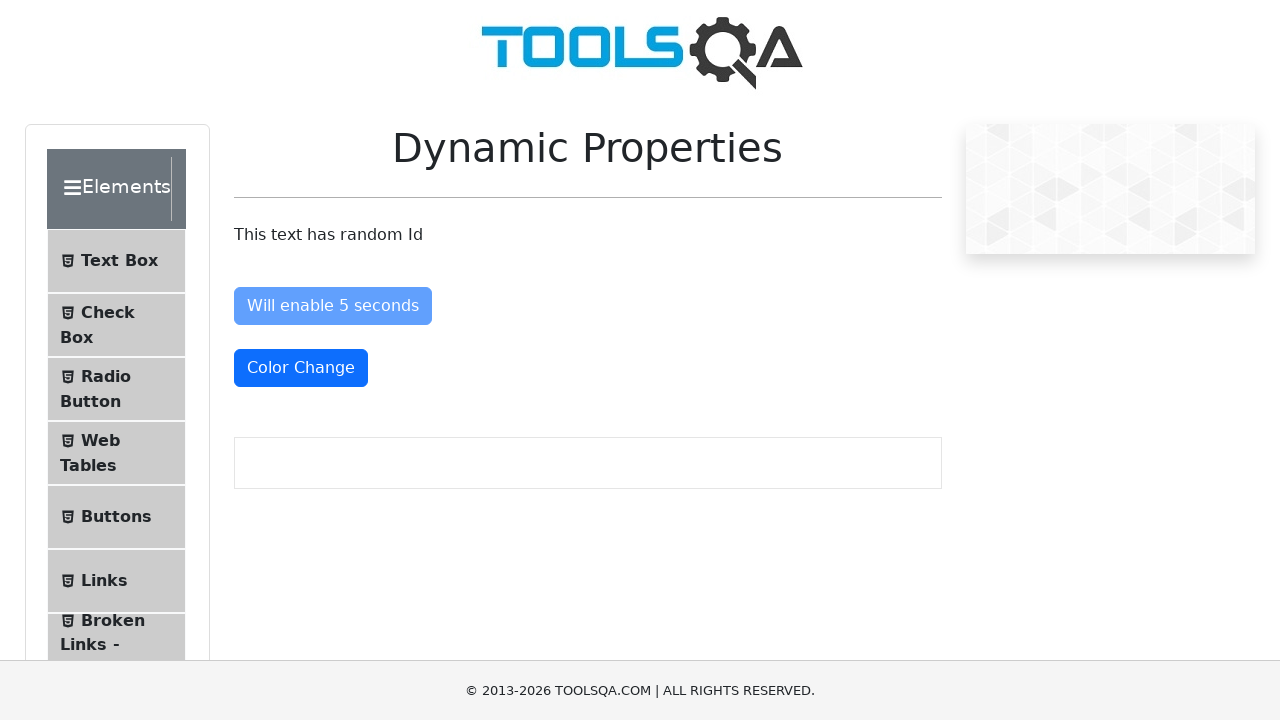

Waited for 'enableAfter' button to become enabled/clickable
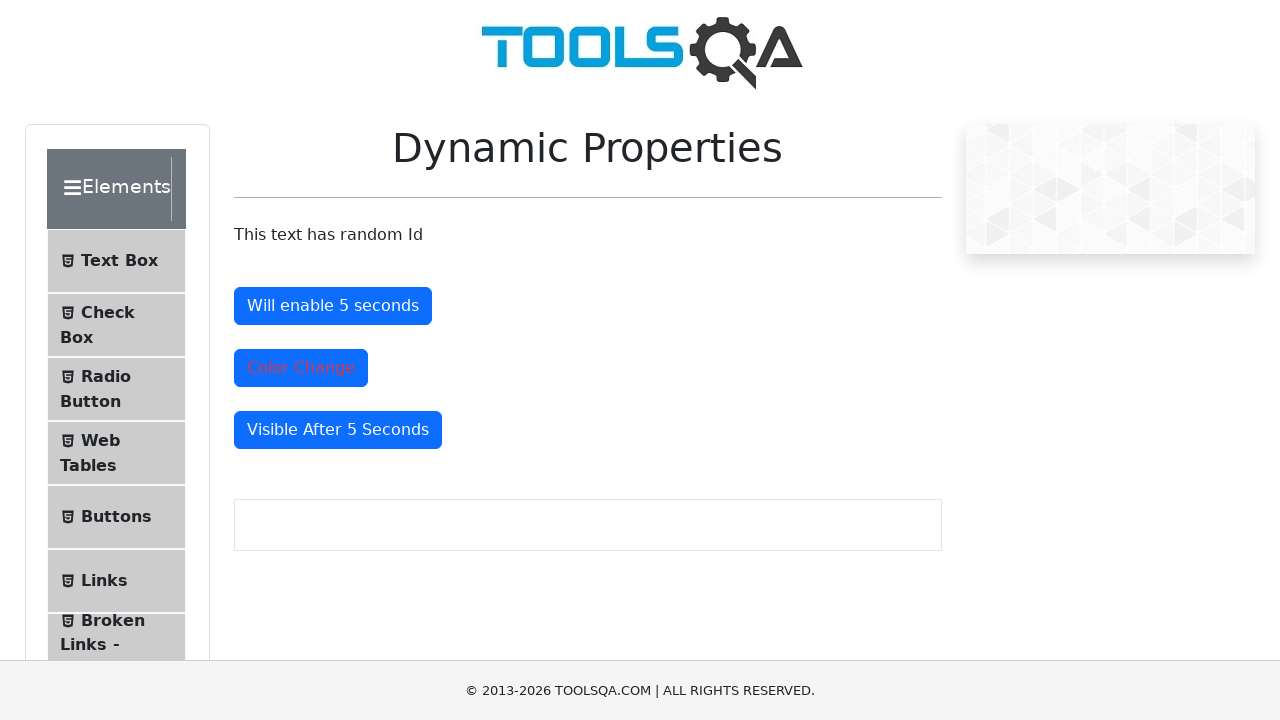

Waited for 'visibleAfter' element to become visible
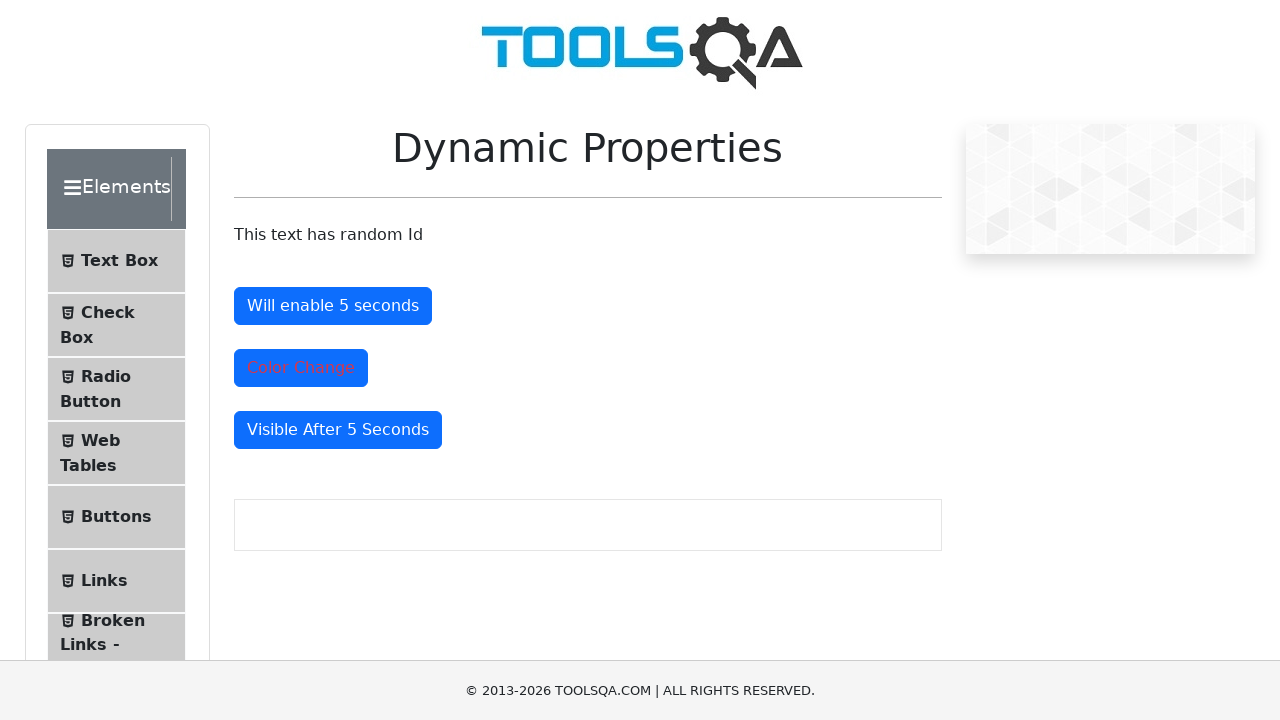

Verified 'visibleAfter' element is displayed
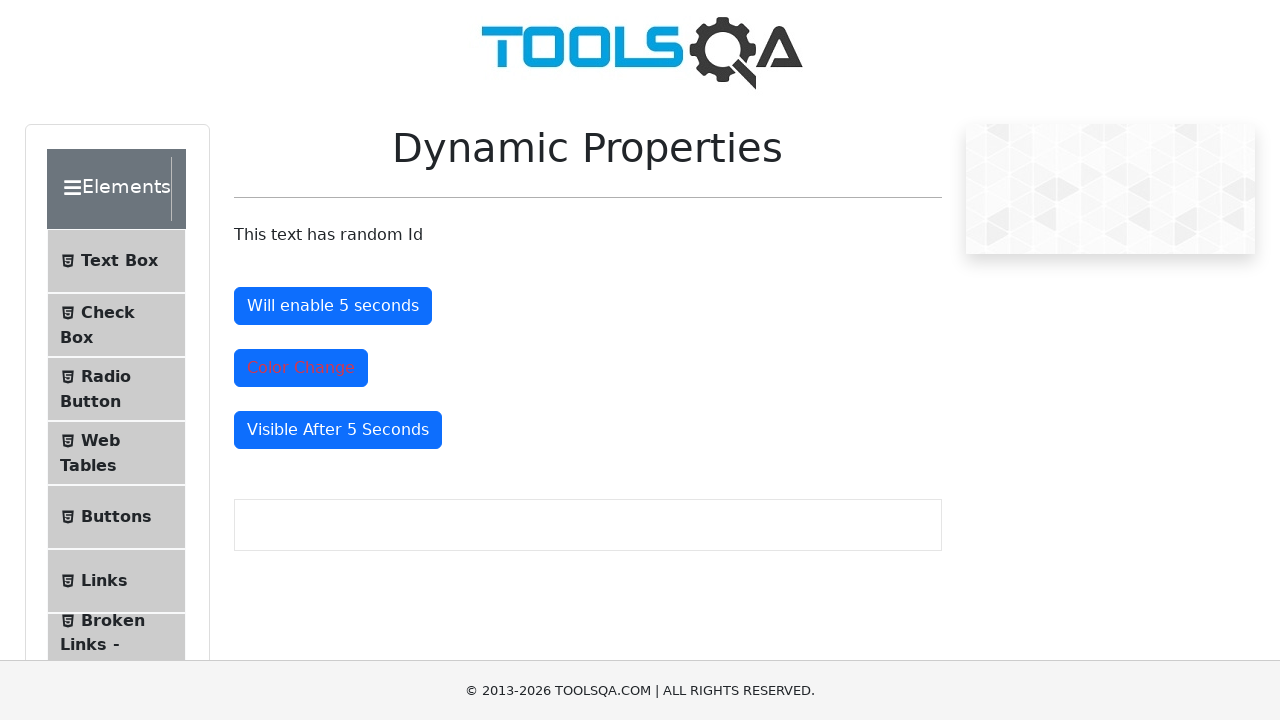

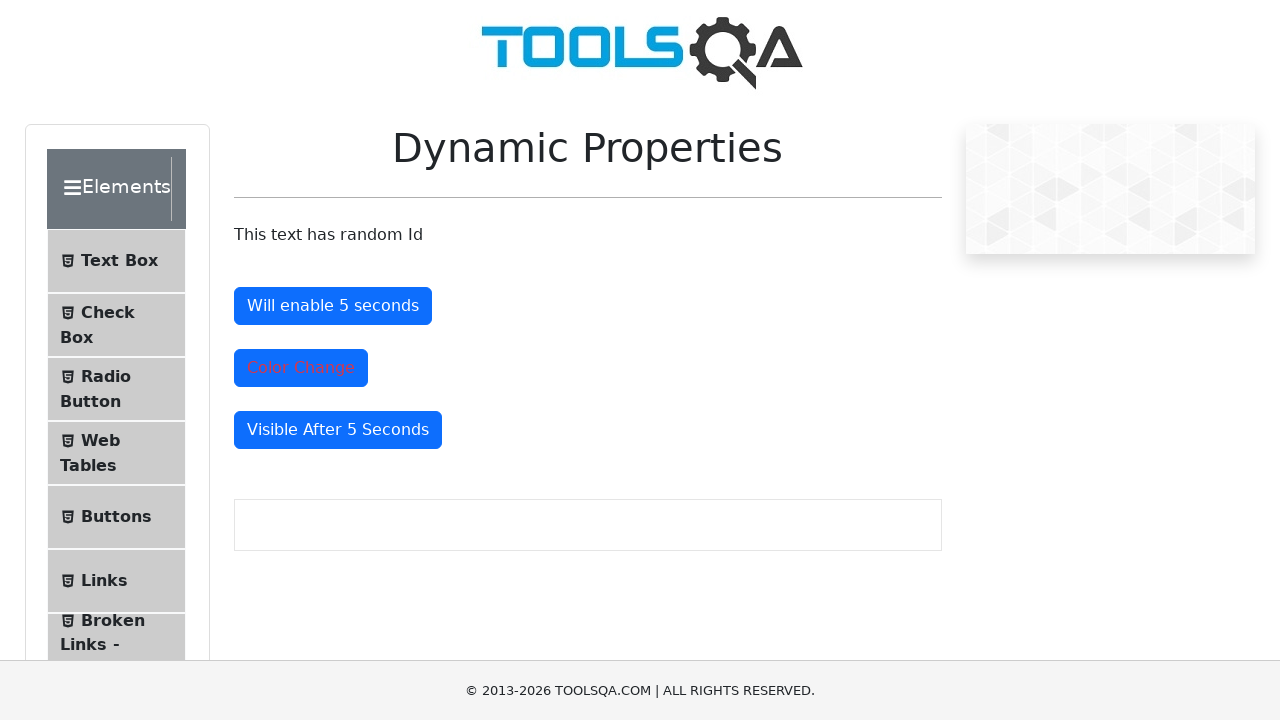